Tests right-click context menu functionality by right-clicking on an image, hovering over a menu item, and selecting a submenu option

Starting URL: http://deluxe-menu.com/popup-mode-sample.html

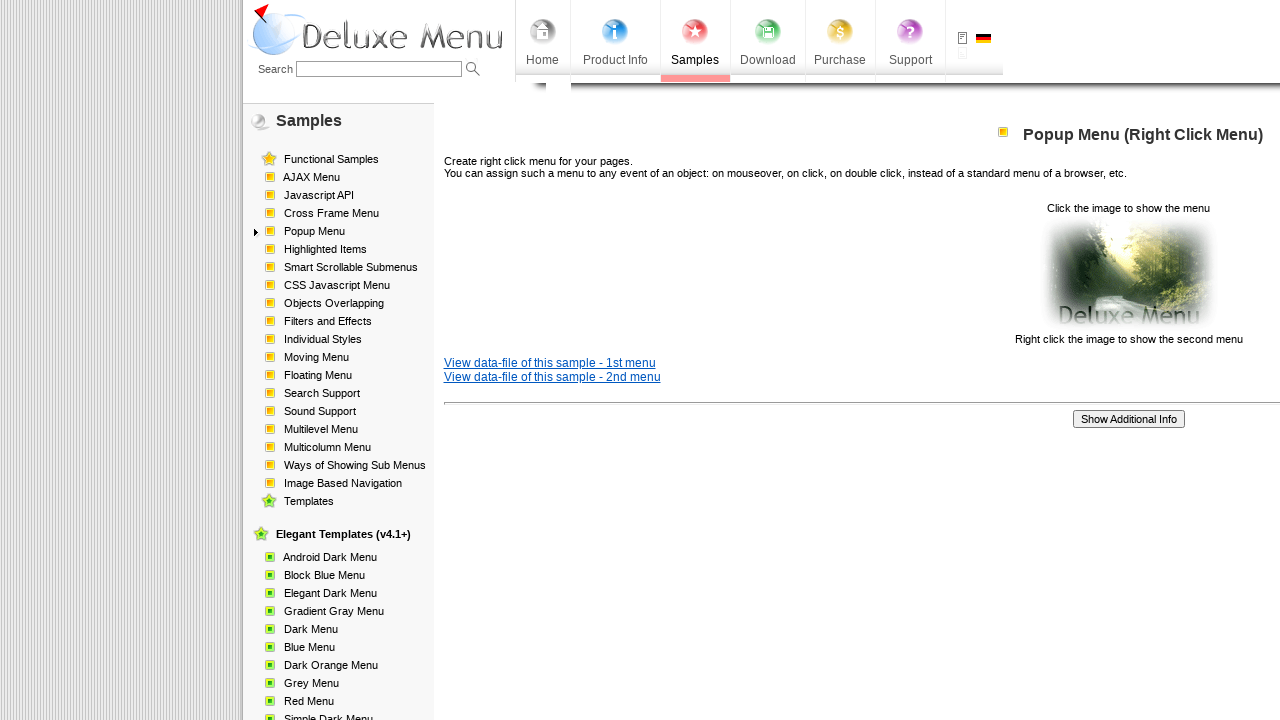

Located image element with src='data-samples/images/popup_pic.gif'
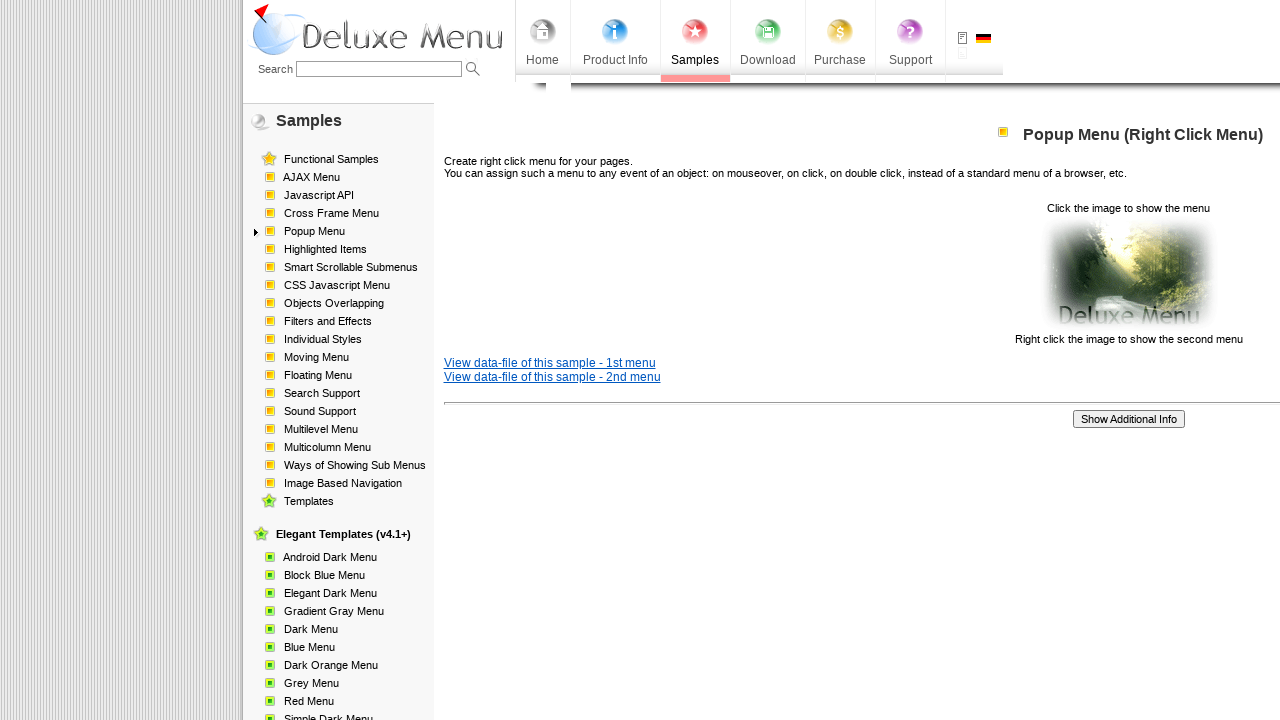

Right-clicked on image to open context menu at (1128, 274) on xpath=//img[@src='data-samples/images/popup_pic.gif']
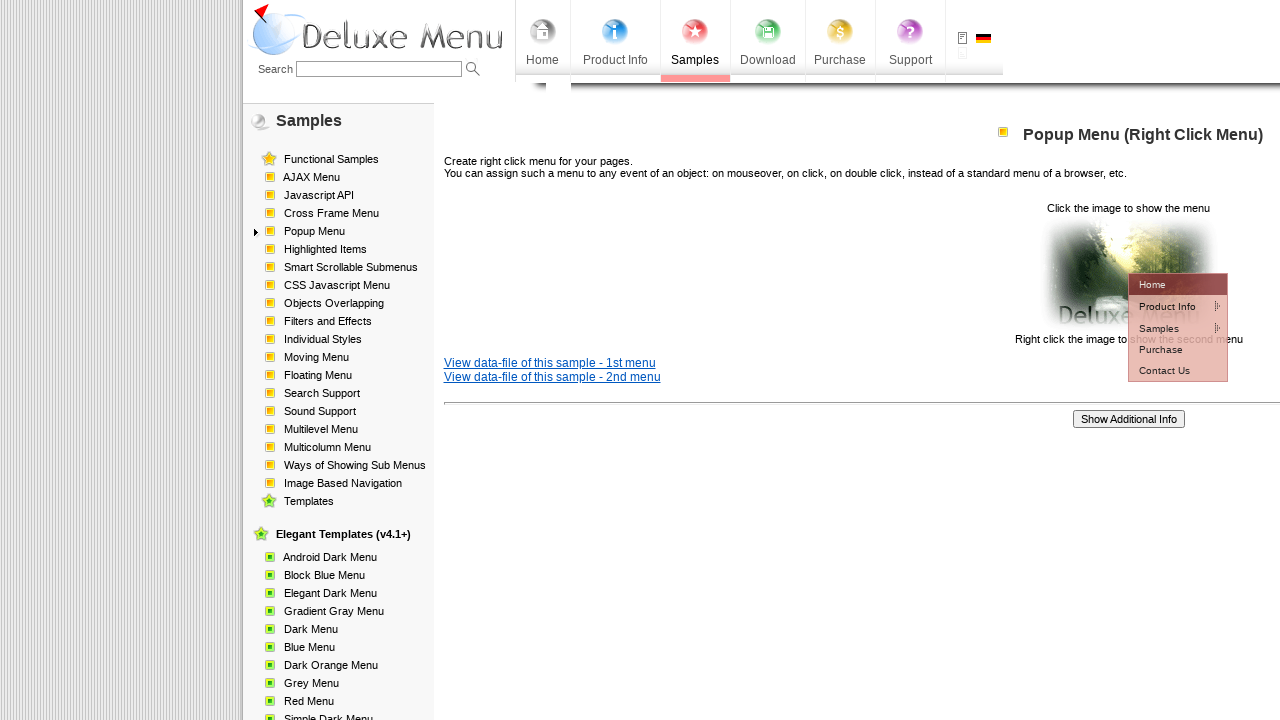

Hovered over menu item #dm2m1i2it at (1178, 328) on #dm2m1i2it
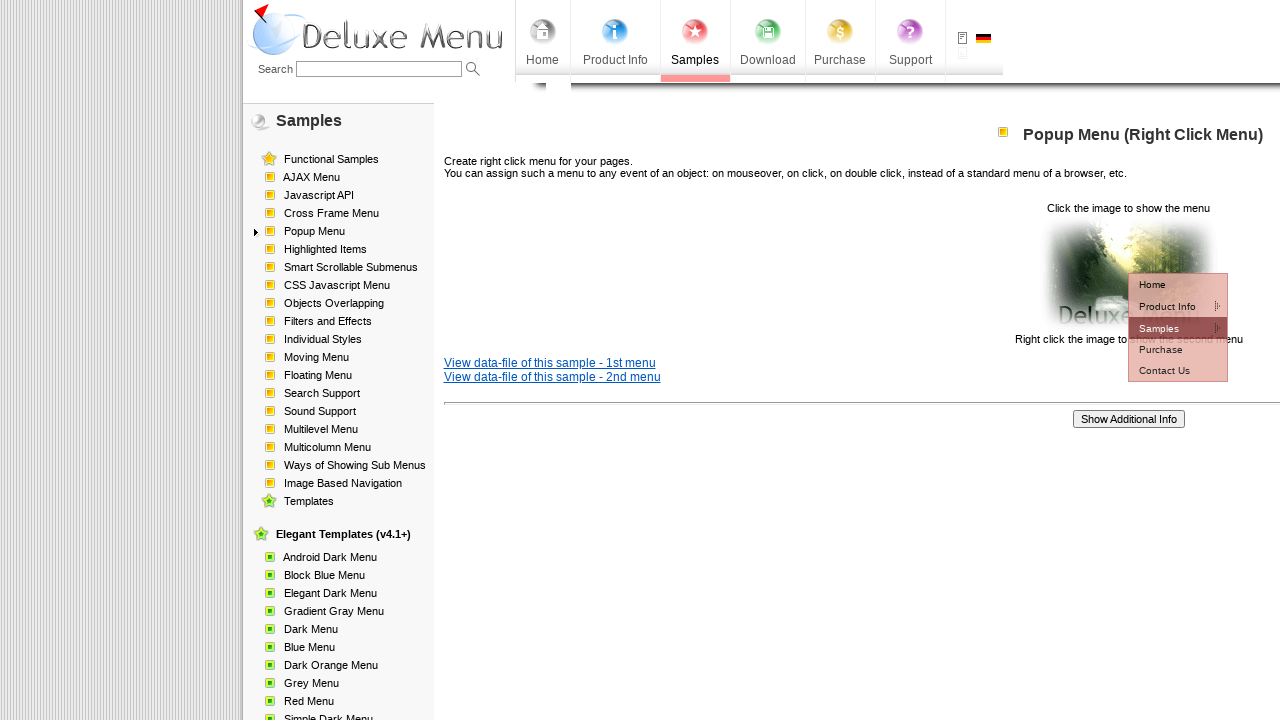

Waited 3 seconds for submenu to appear
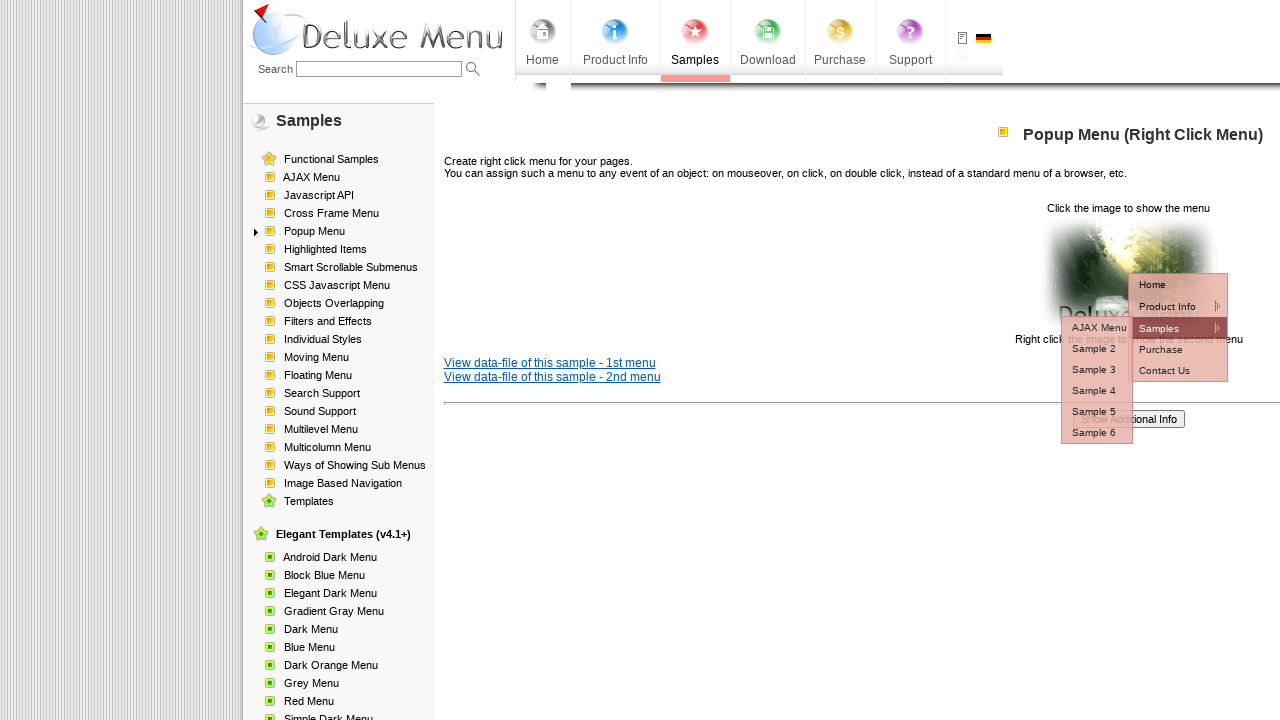

Clicked on submenu item #dm2m8i5it at (1097, 432) on #dm2m8i5it
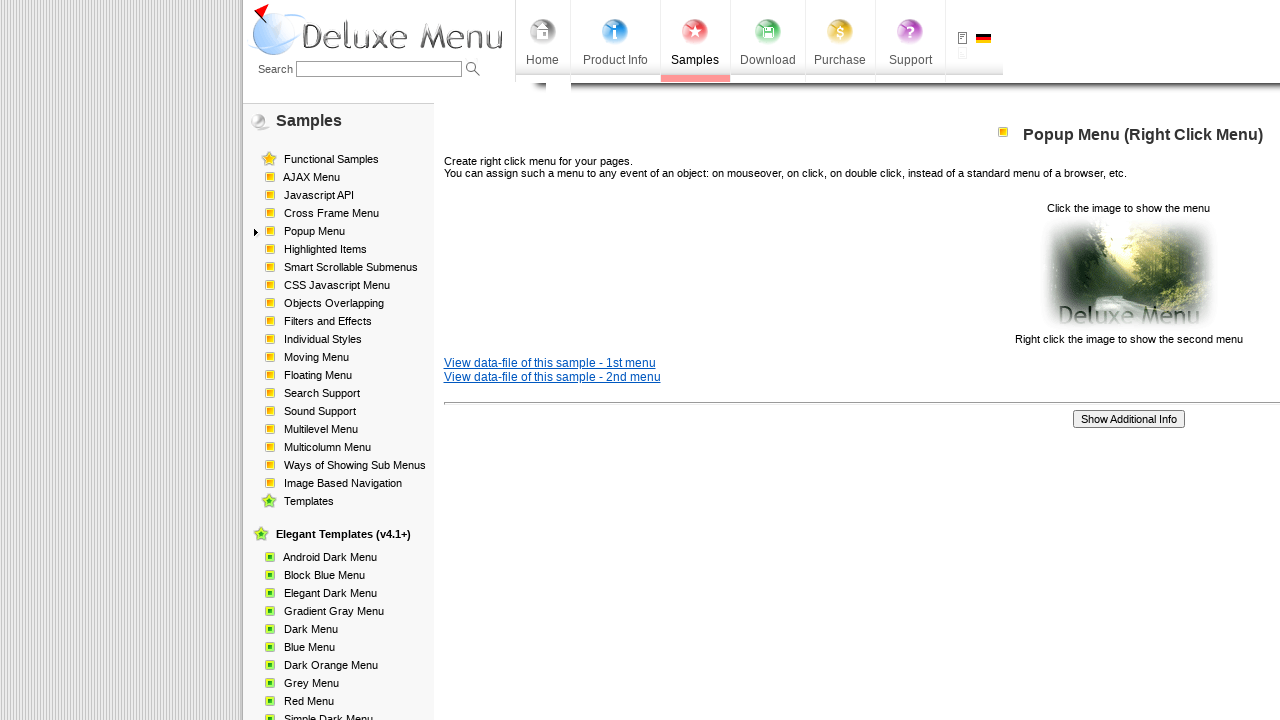

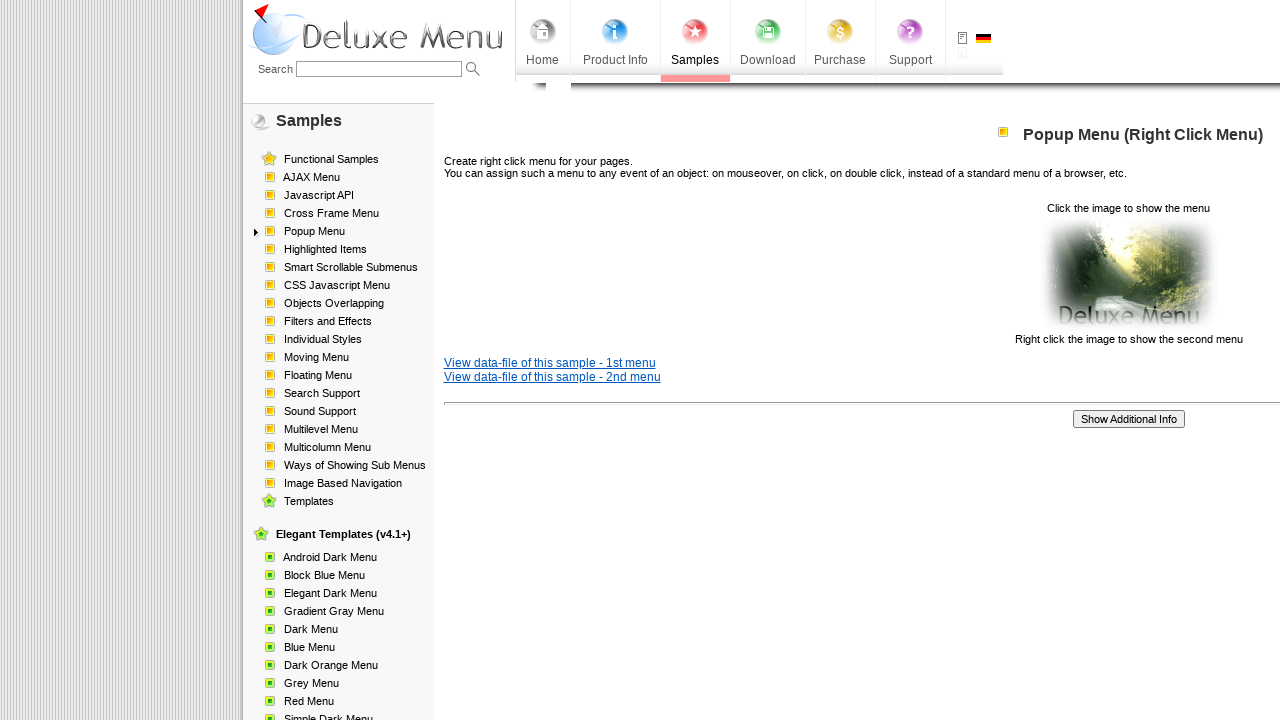